Tests phone number validation by submitting a form with an invalid short phone number and verifying the validation error

Starting URL: https://demoqa.com/automation-practice-form

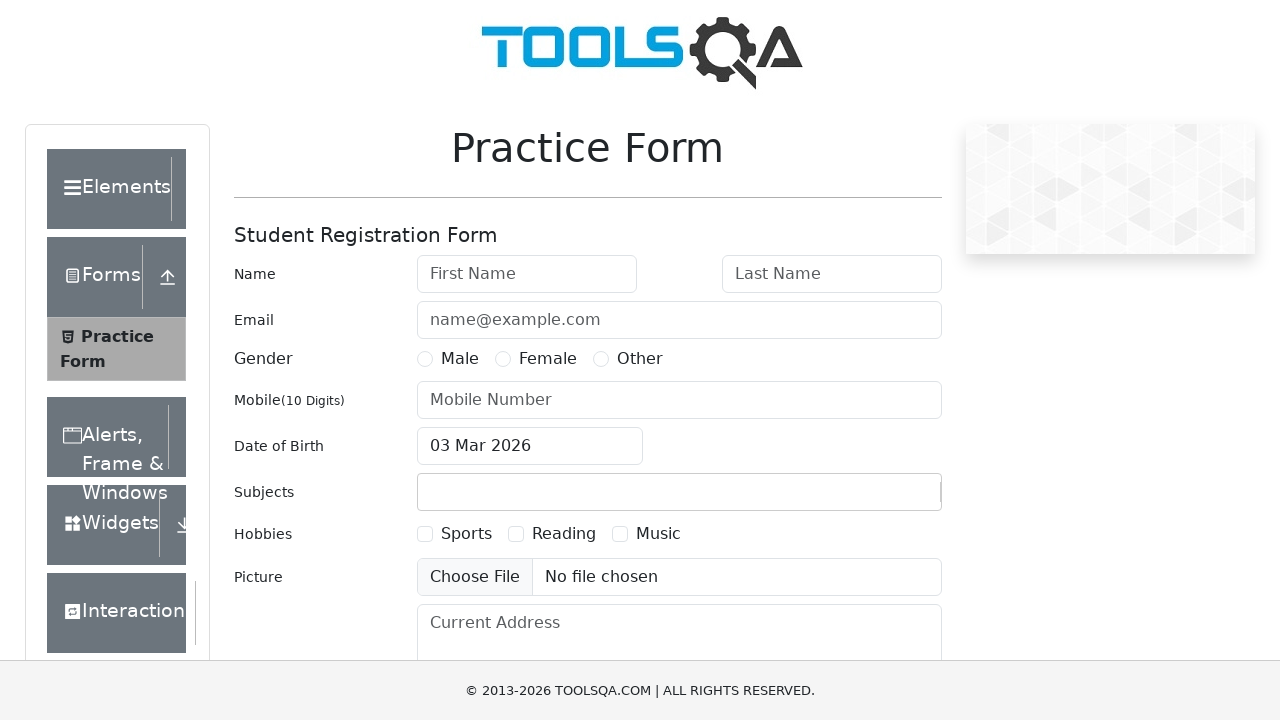

Filled first name field with 'Nurul' on #firstName
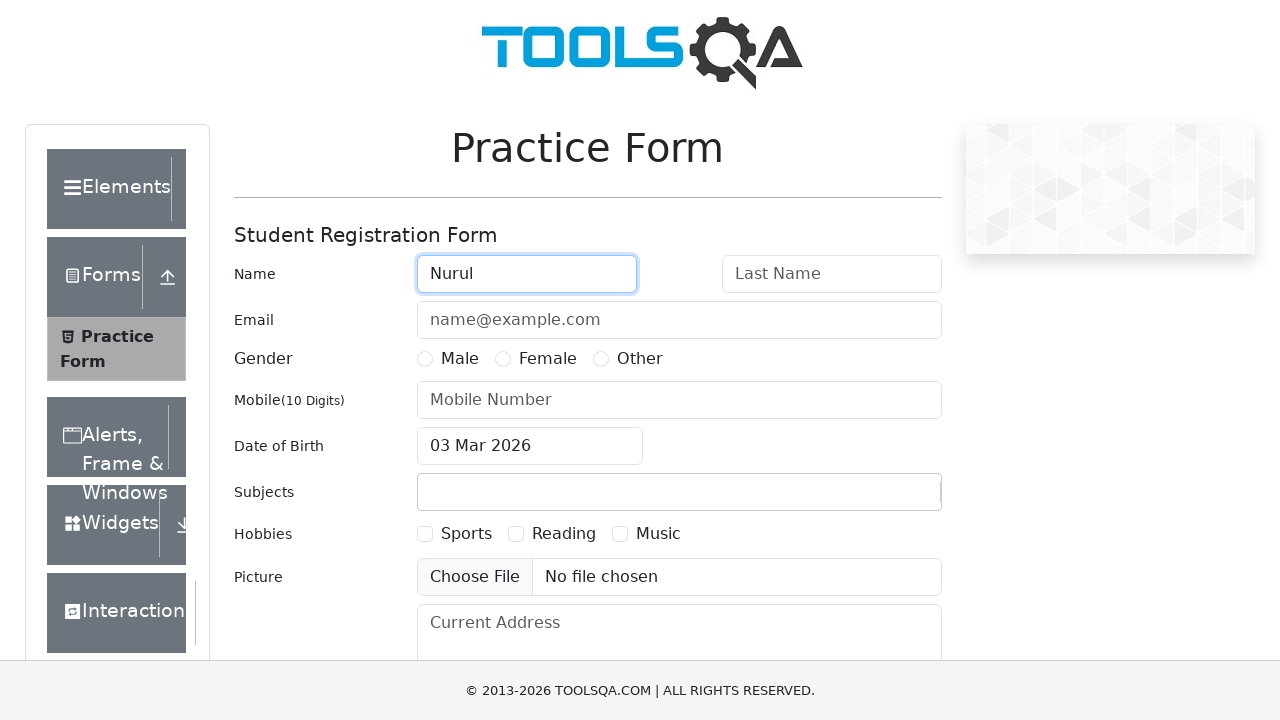

Filled last name field with 'Arifin' on #lastName
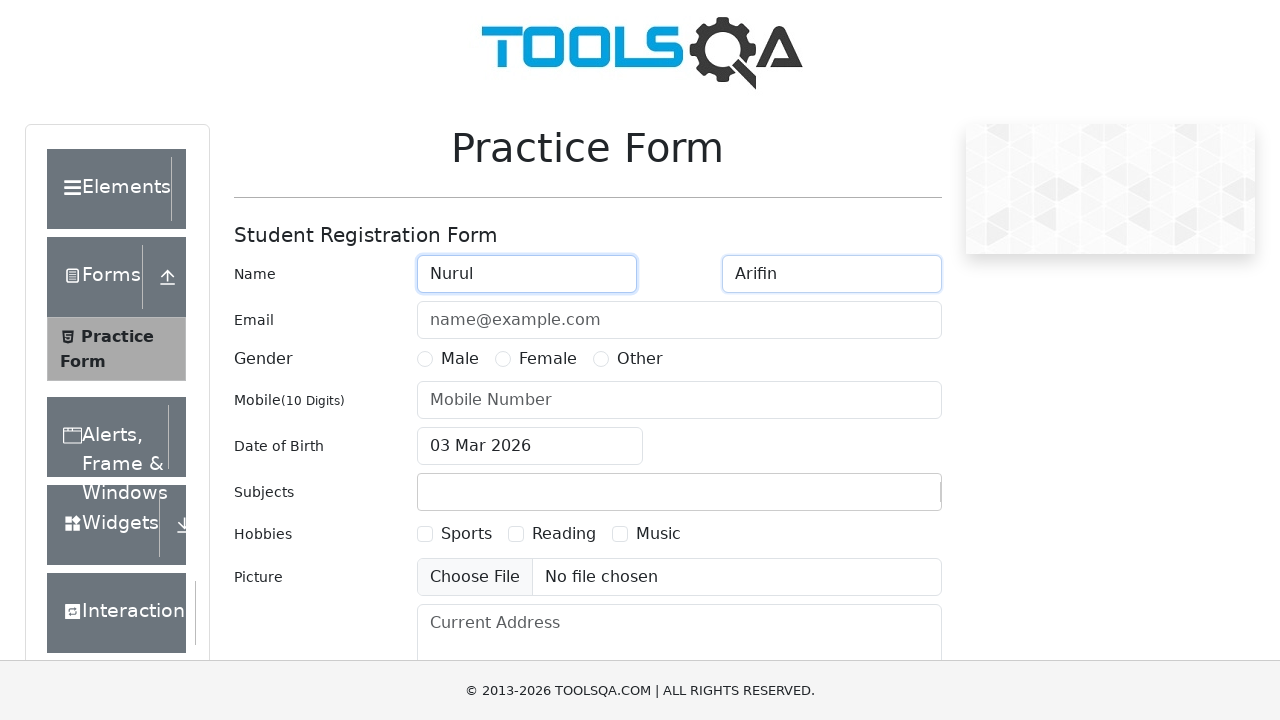

Filled email field with 'nurul.test8371@example.com' on #userEmail
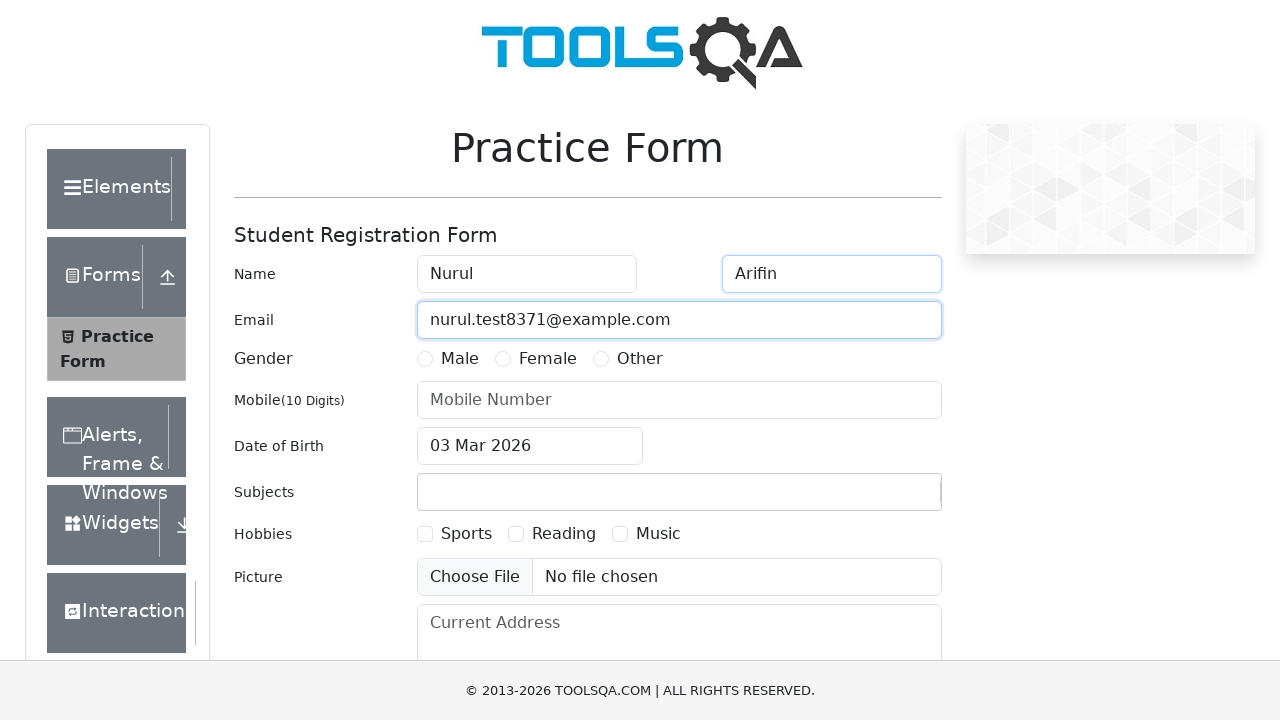

Filled phone number field with invalid short number '3209' on #userNumber
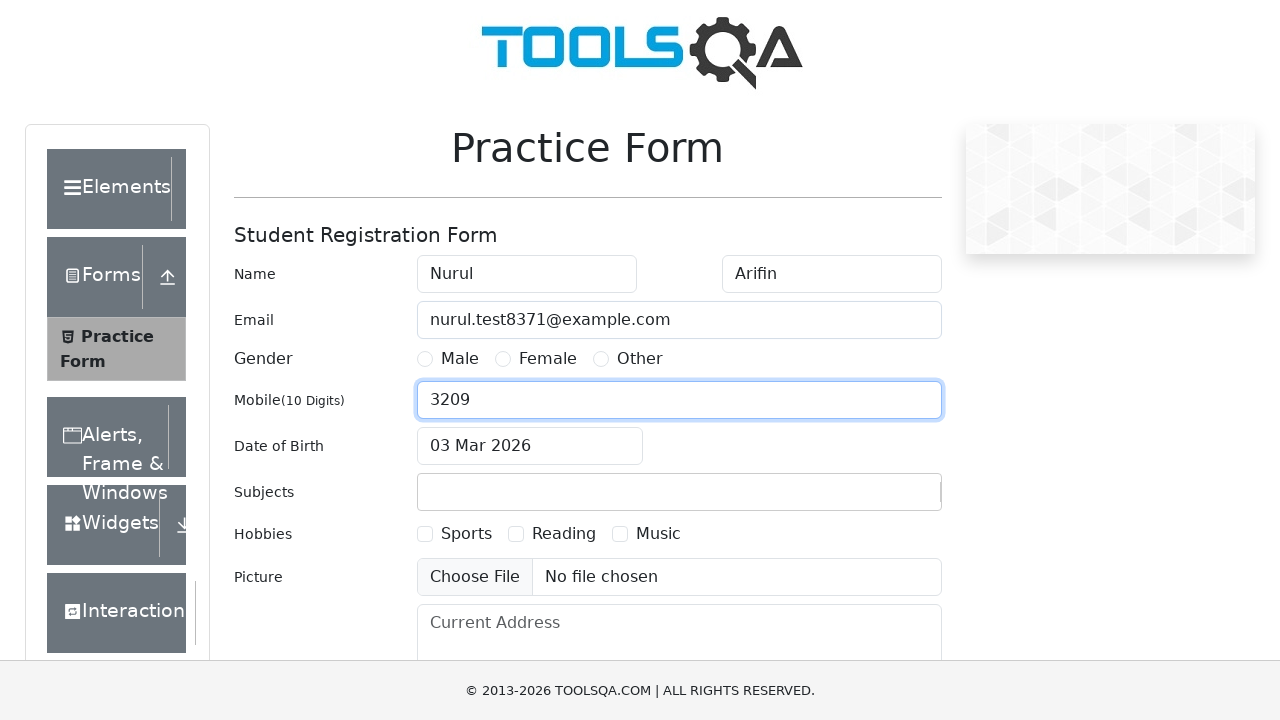

Filled current address field with 'Jl. Merdeka No. 123, Jakarta' on #currentAddress
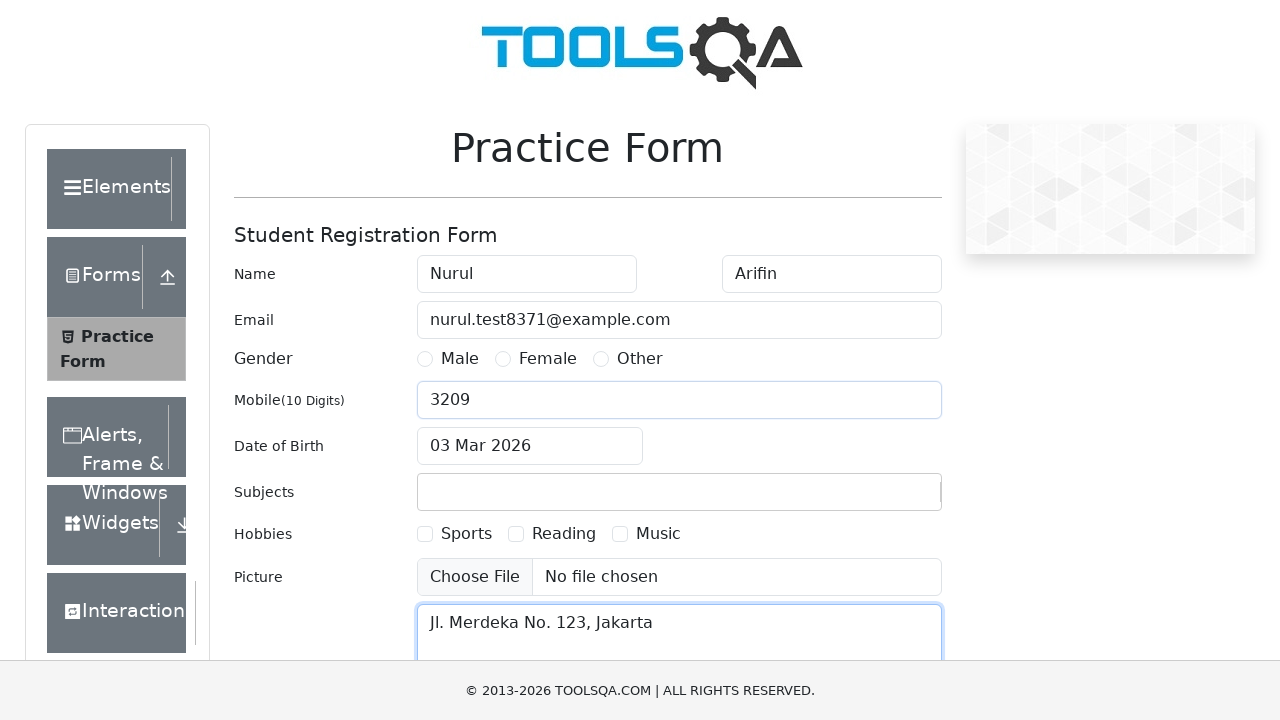

Clicked submit button to attempt form submission at (885, 499) on #submit
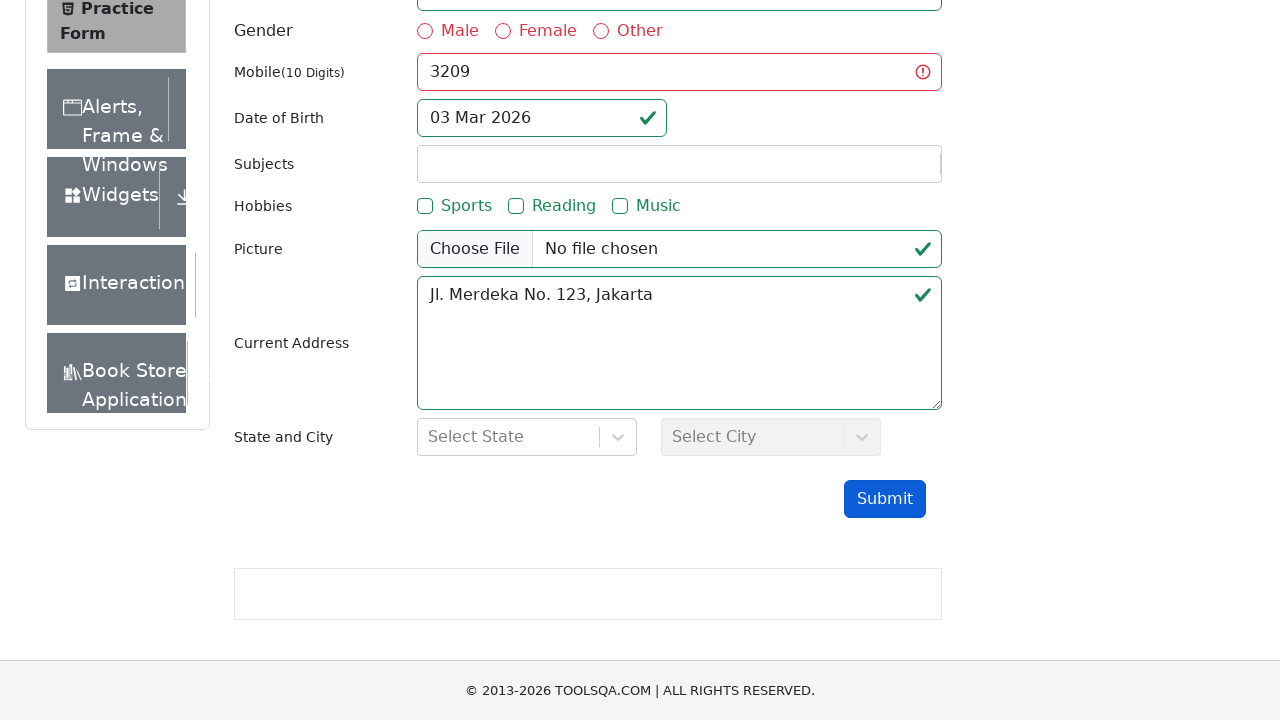

Verified that phone number field displays invalid state due to short number validation error
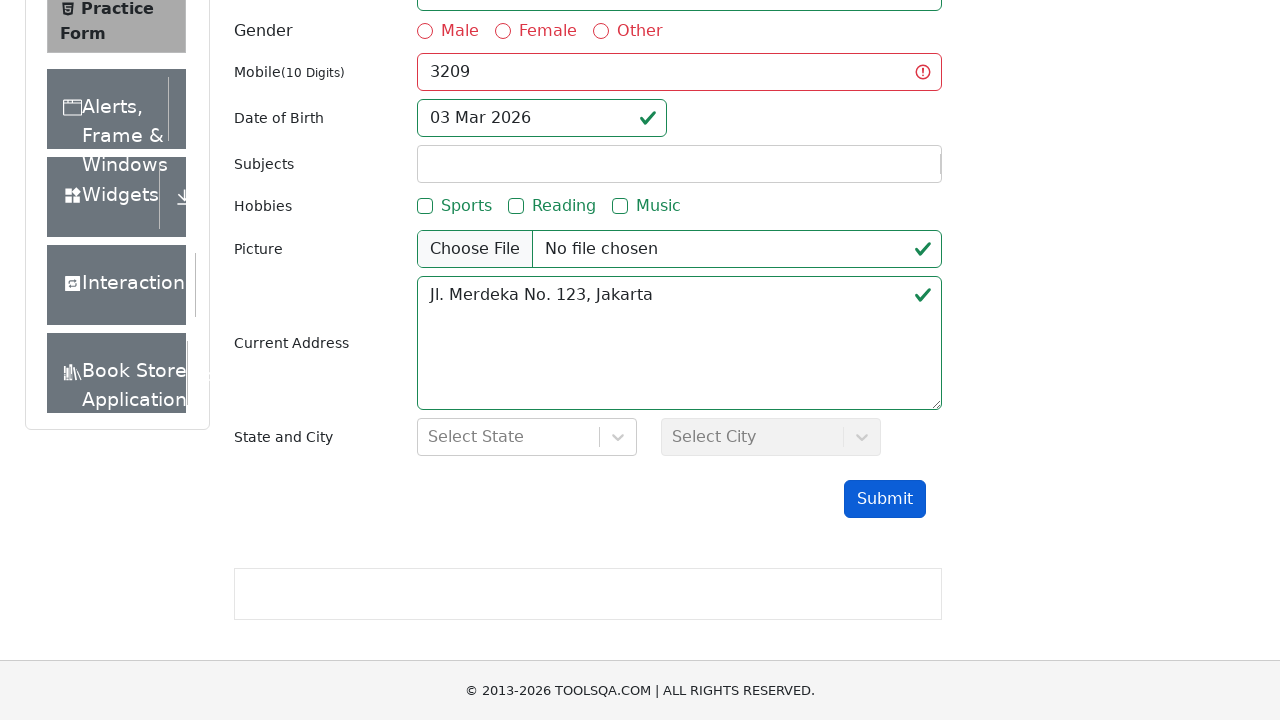

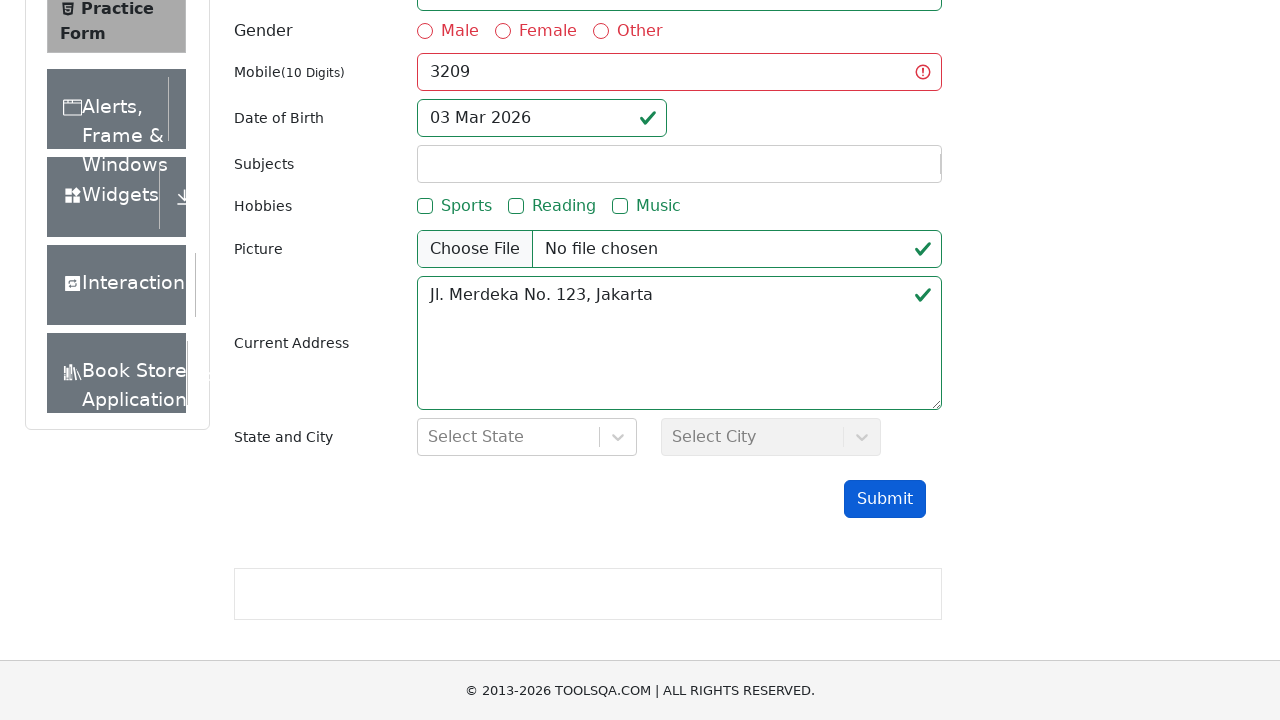